Navigates to W3Schools website and adjusts the browser window position and size

Starting URL: https://www.w3schools.com

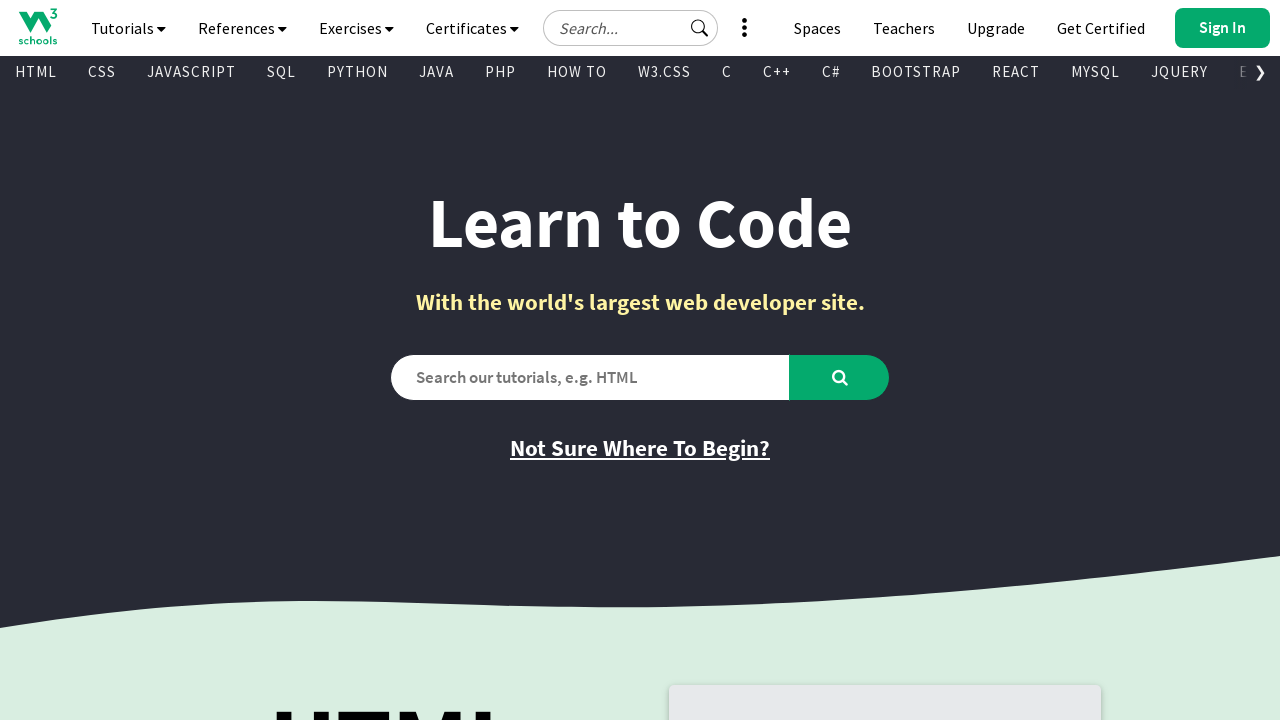

Retrieved current viewport size
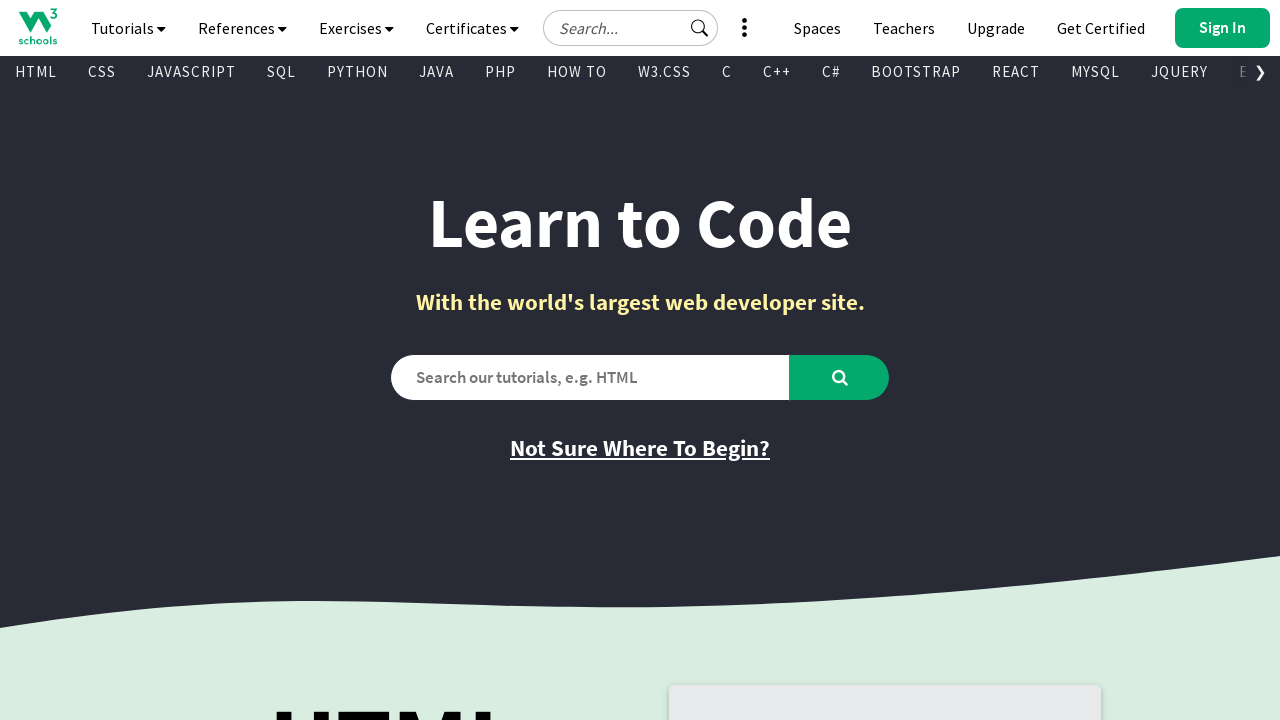

Set viewport size to 600x600 pixels
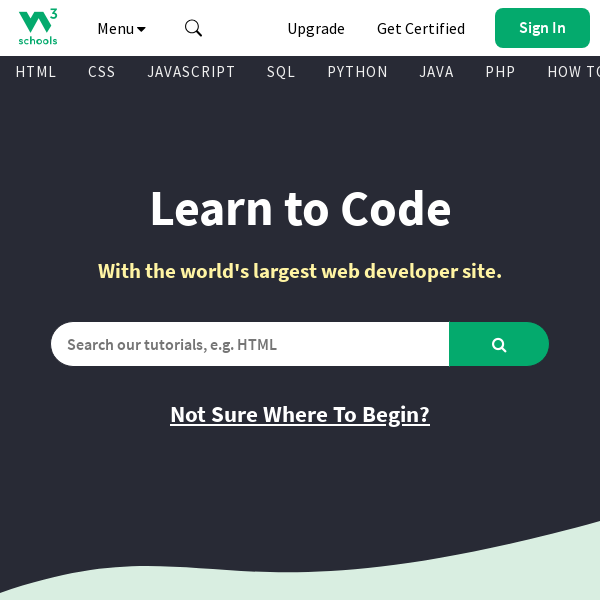

Waited 1 second for viewport adjustment to complete
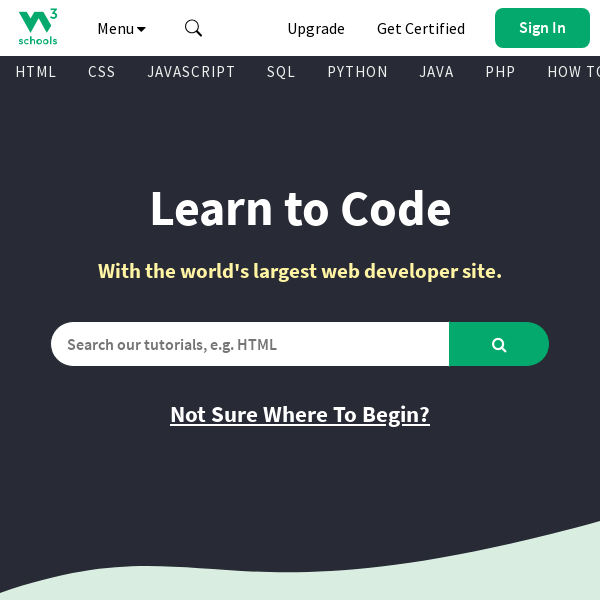

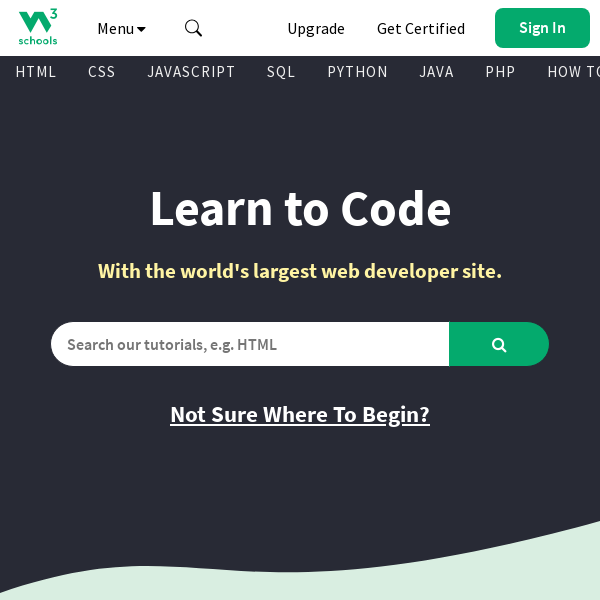